Tests dynamic loading functionality where a new element appears after clicking a start button and waiting for loading to complete

Starting URL: http://the-internet.herokuapp.com/dynamic_loading/2

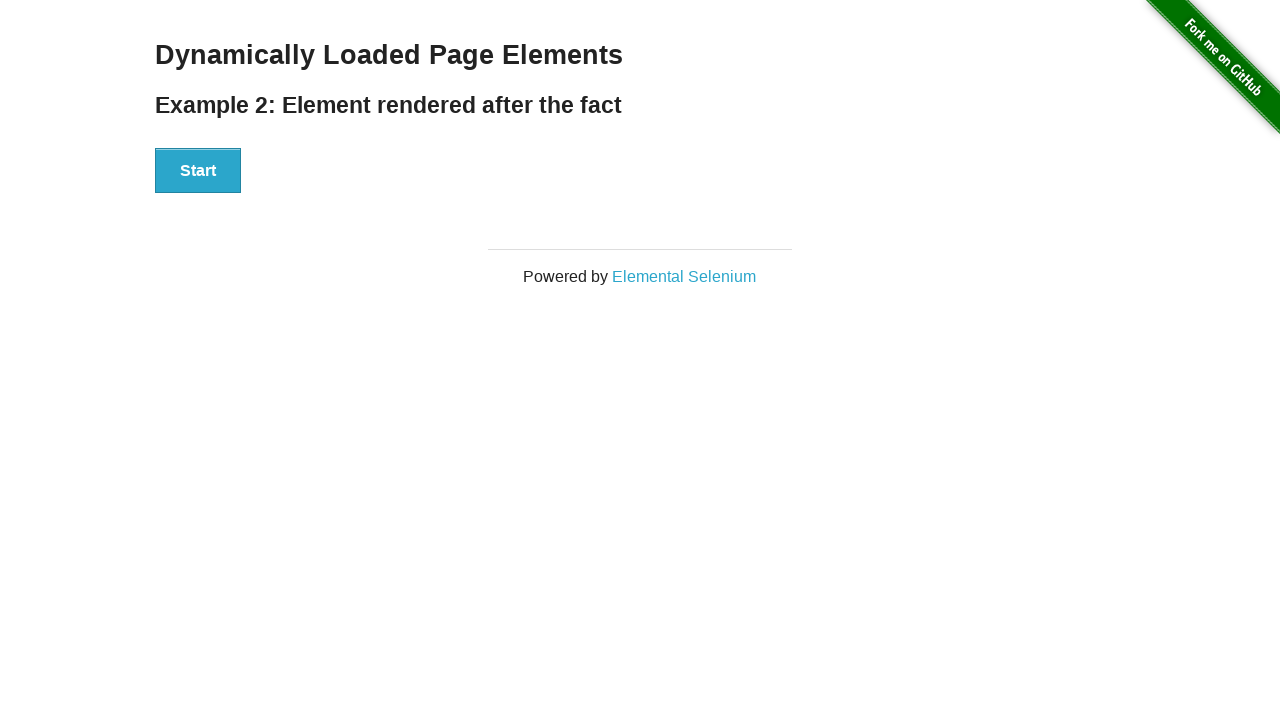

Clicked the Start button to initiate dynamic loading at (198, 171) on #start button
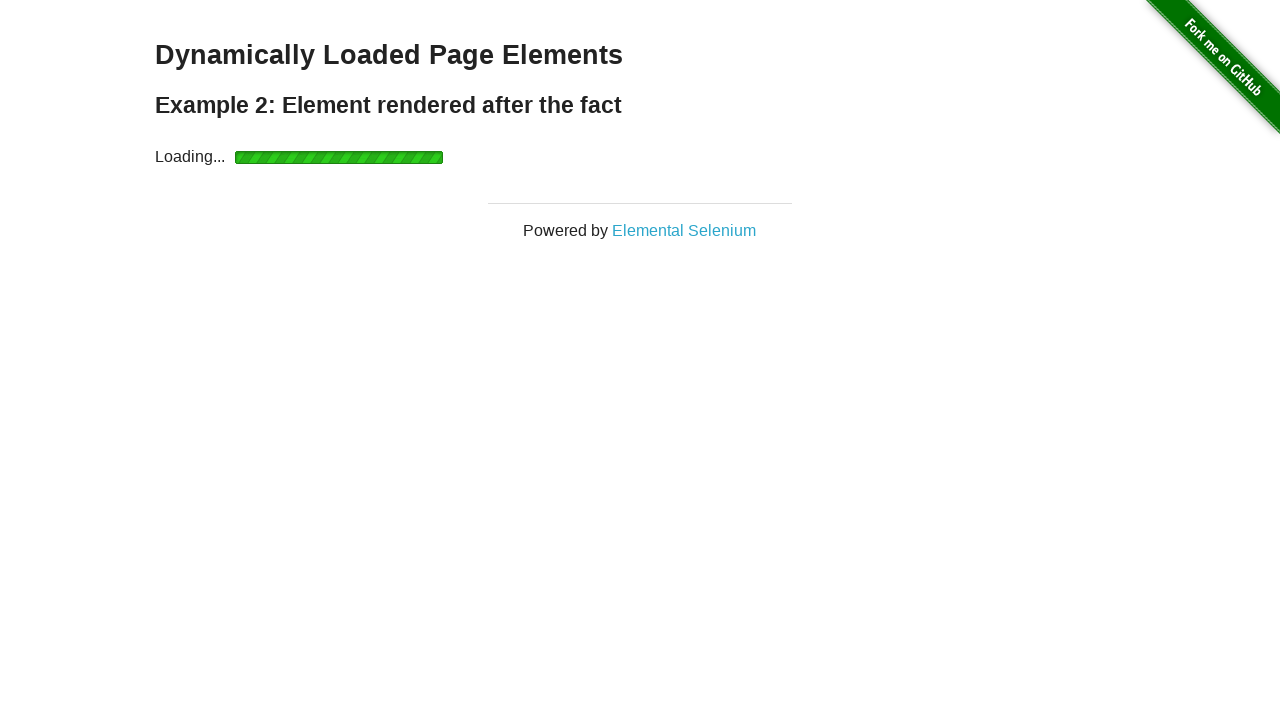

Waited for finish element to appear (loading completed)
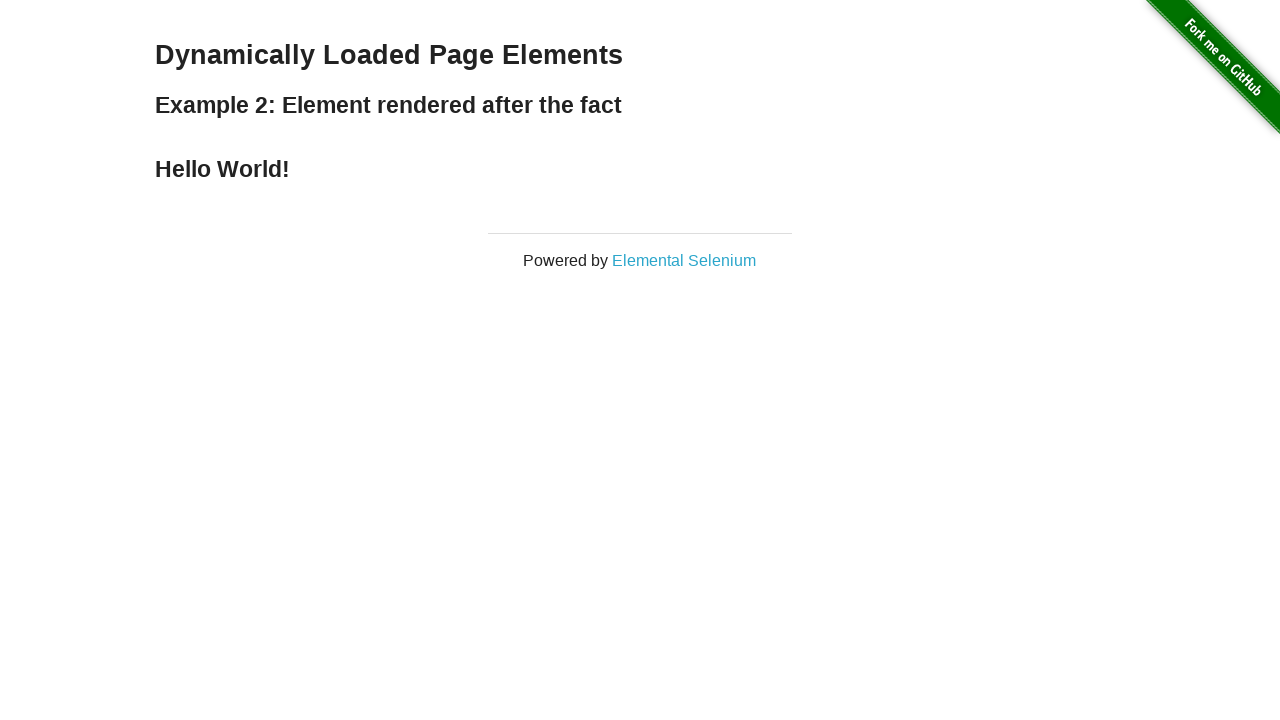

Verified that finish element is visible
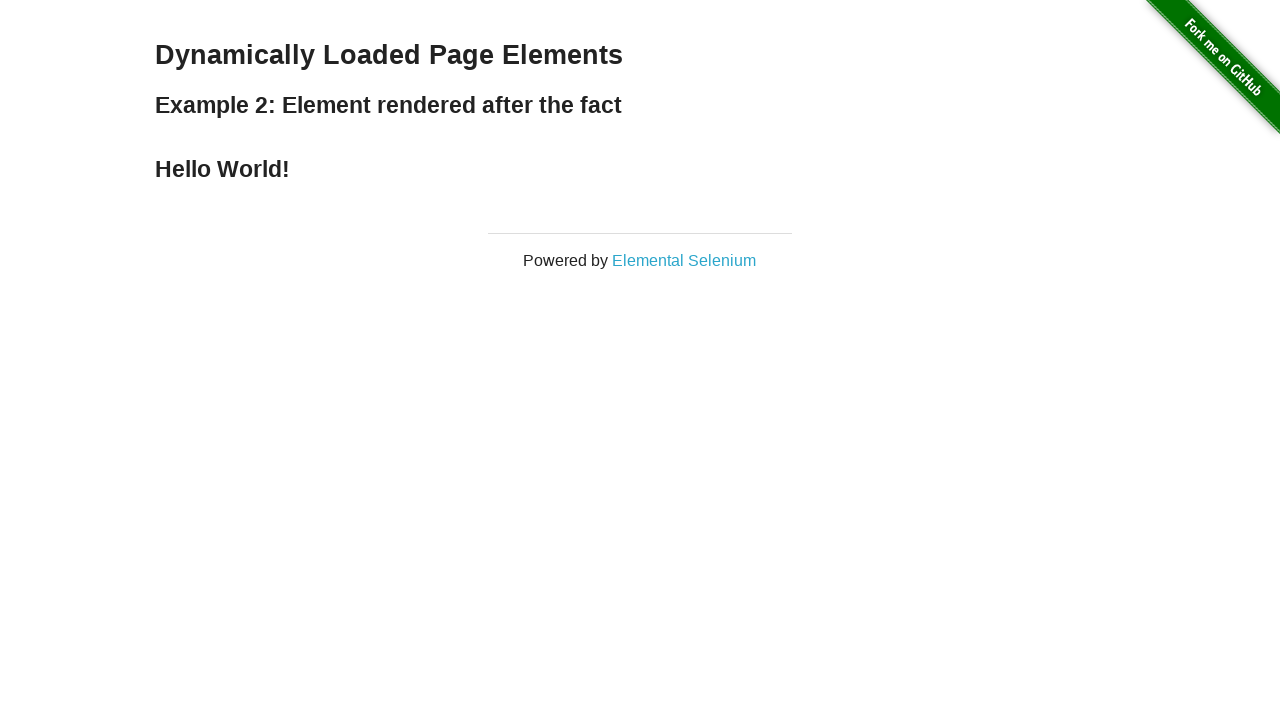

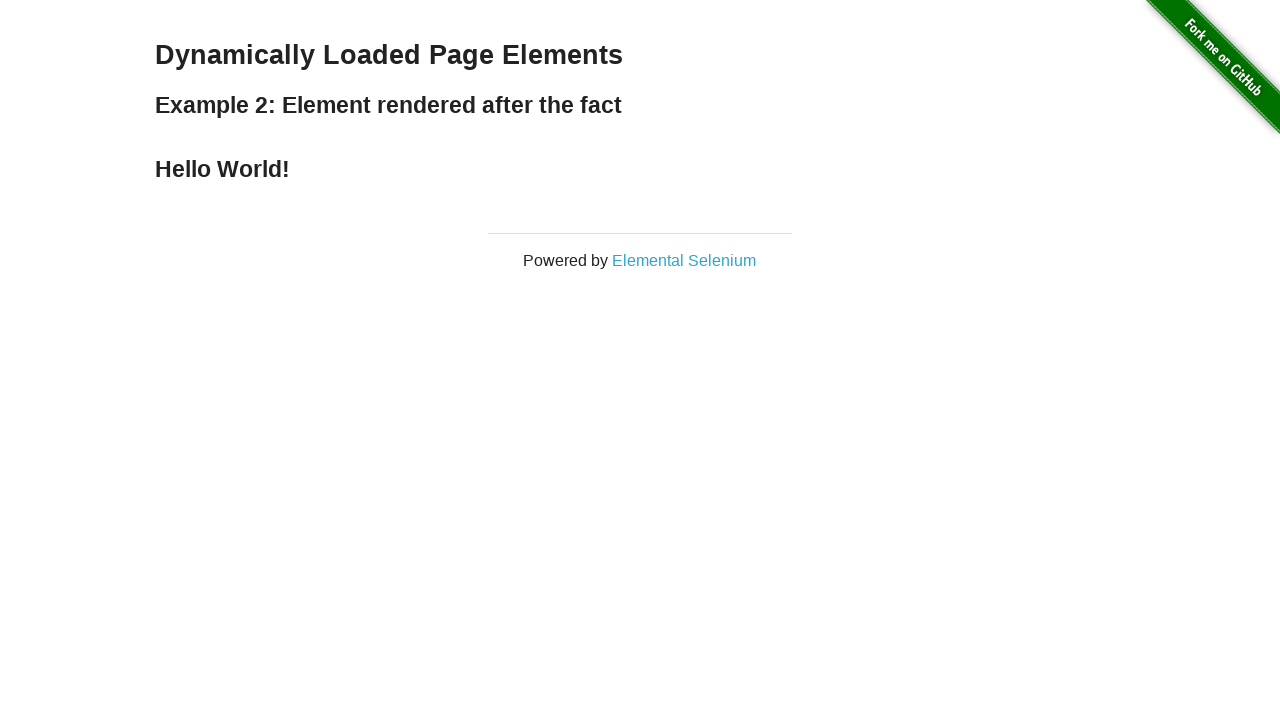